Tests iframe handling by switching to a frame and clicking on a checkbox/radio button labeled "New York" on the jQuery UI demo page

Starting URL: https://jqueryui.com/checkboxradio/

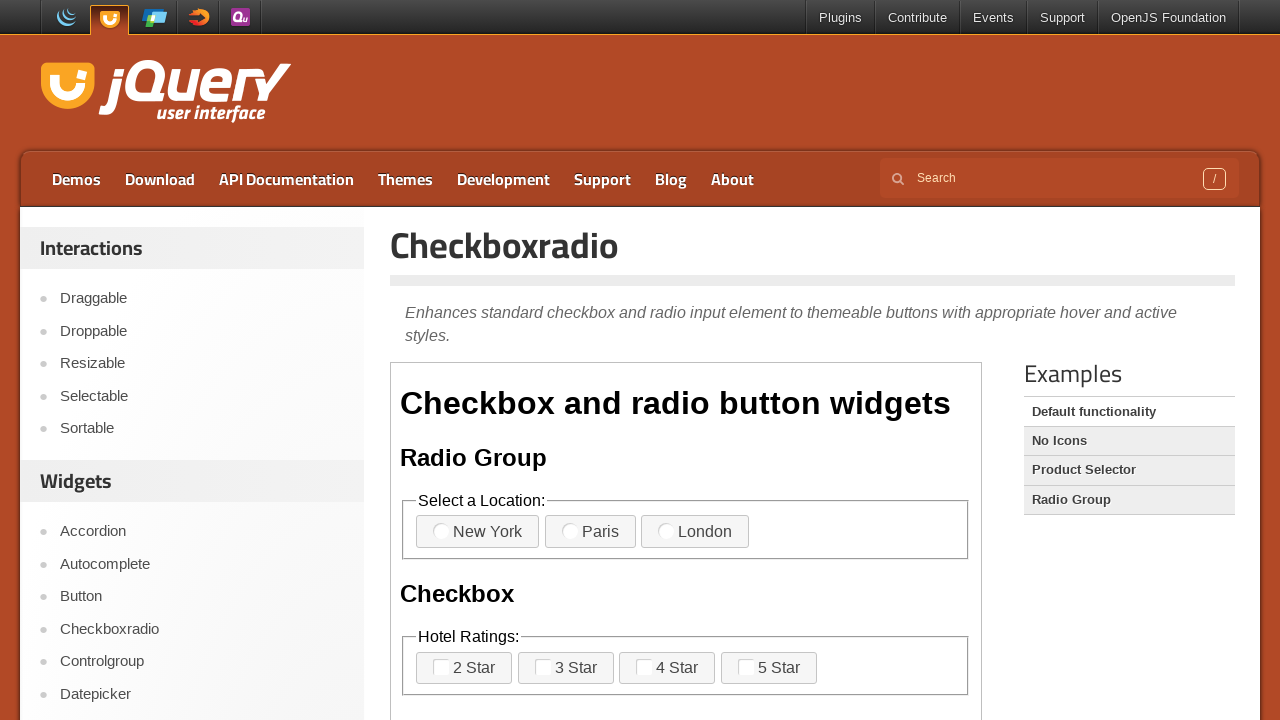

Located the first iframe on the page
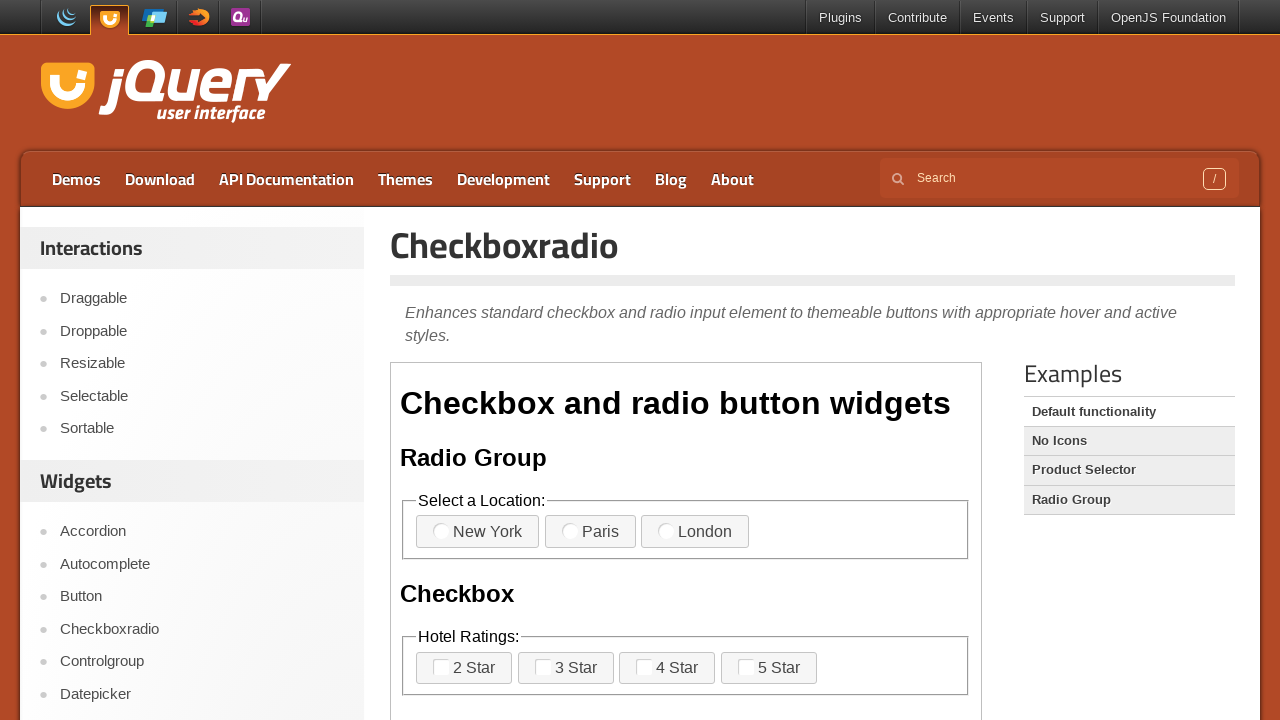

Clicked on the 'New York' checkbox/radio button in the iframe at (478, 532) on iframe >> nth=0 >> internal:control=enter-frame >> xpath=//label[contains(text()
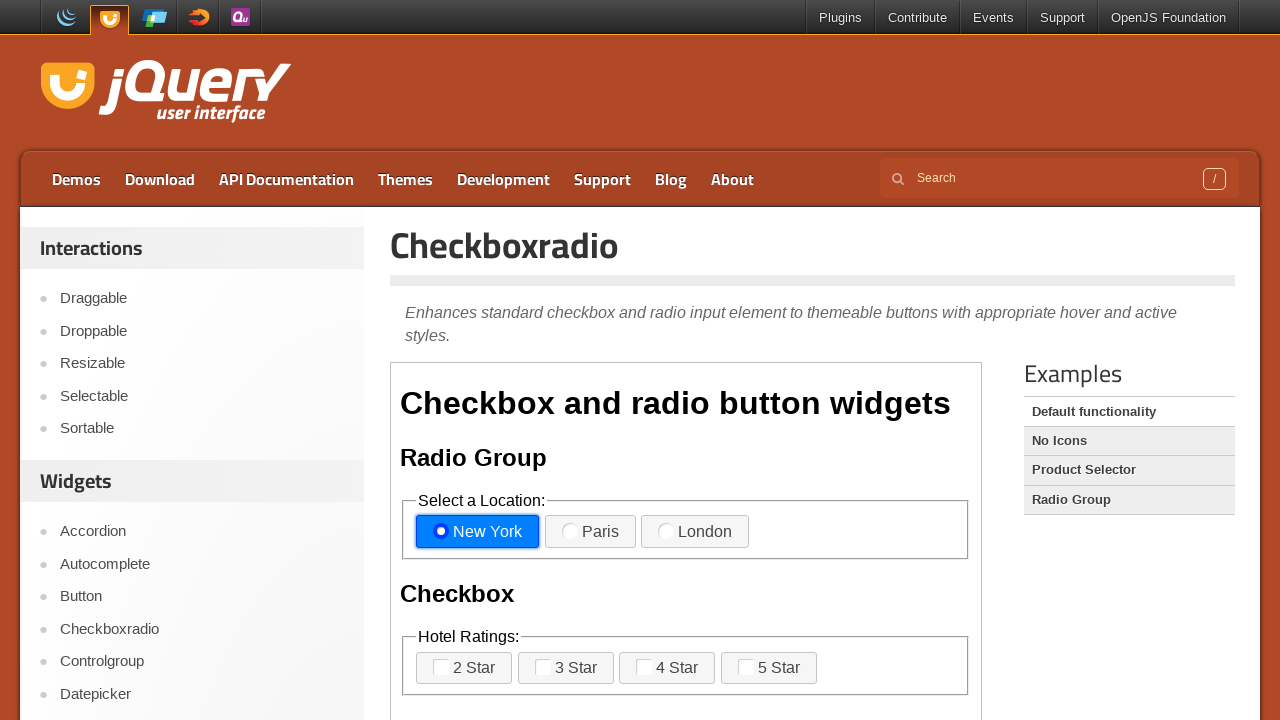

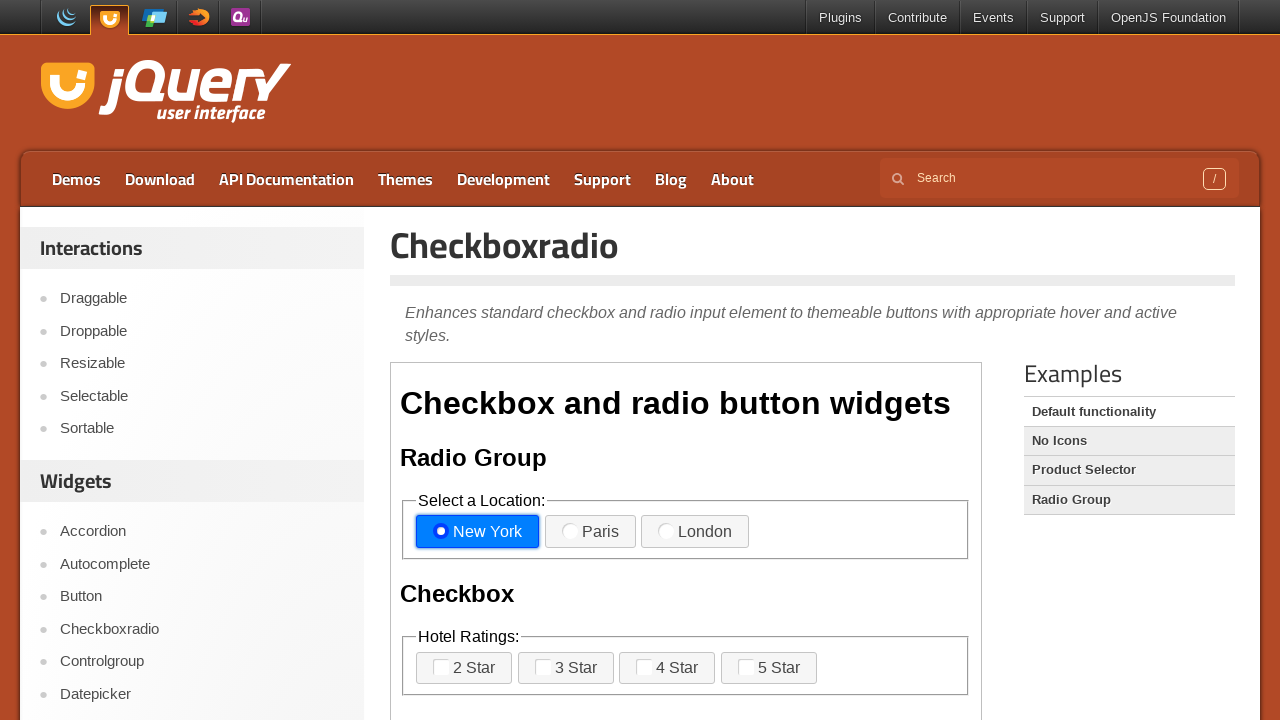